Tests drag-and-drop functionality on the jQuery UI droppable demo page by dragging an element to a target drop zone within an iframe.

Starting URL: https://jqueryui.com/droppable/

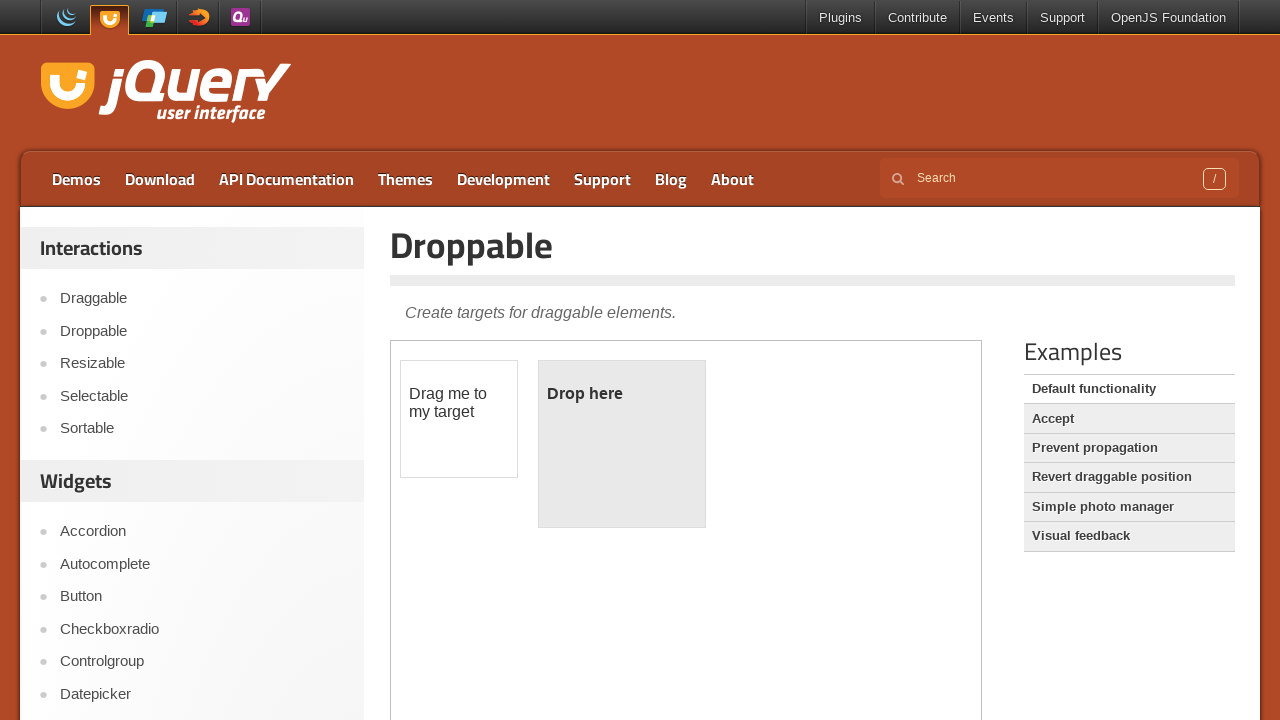

Located the demo iframe
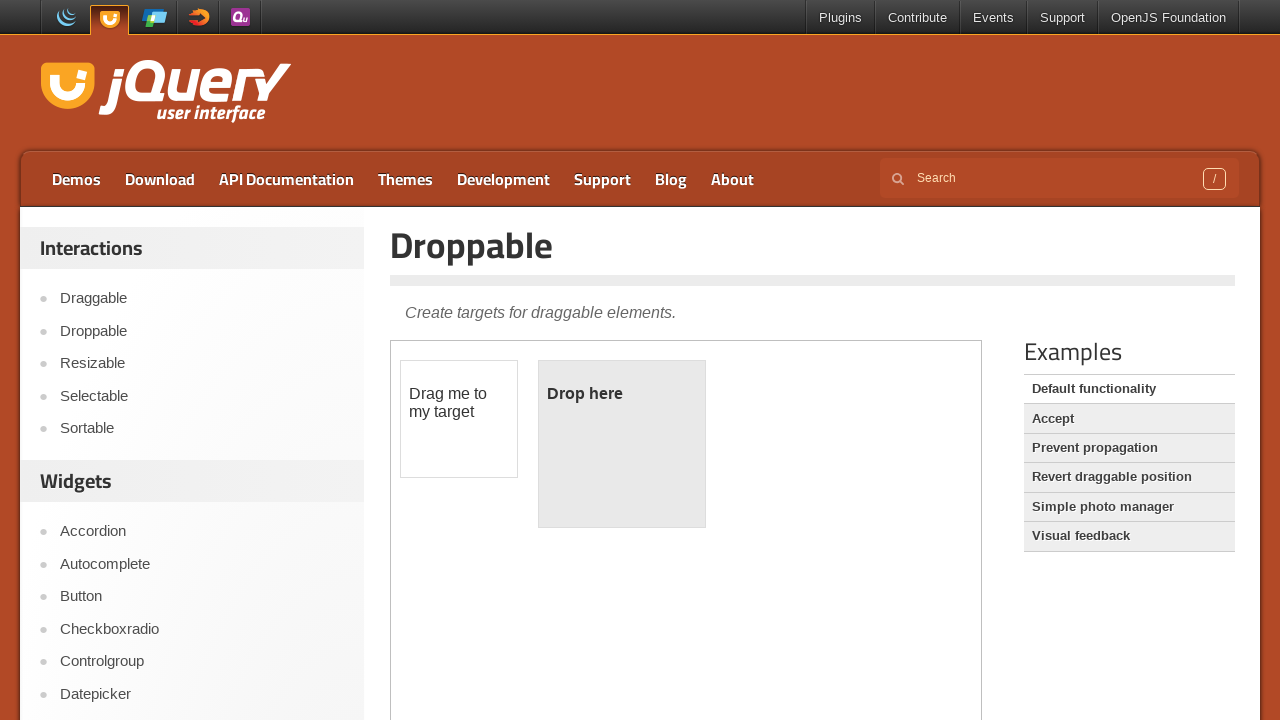

Located the draggable element 'Drag me to my target'
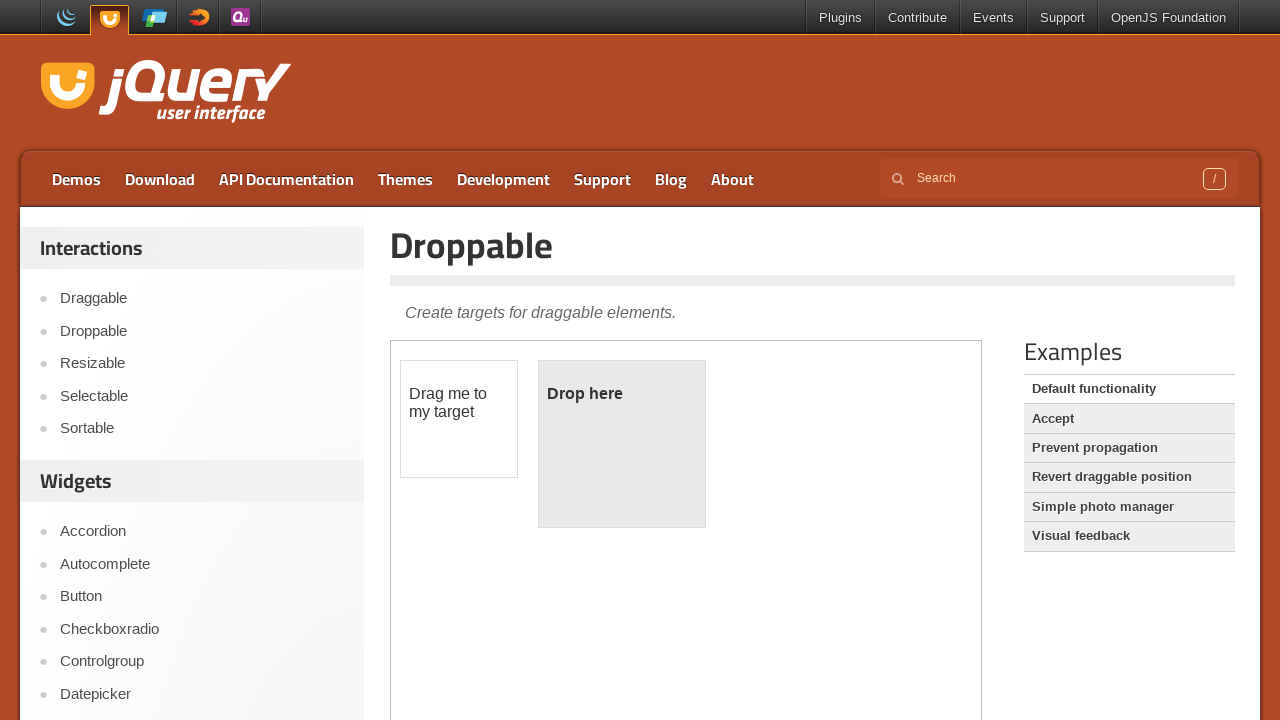

Located the droppable target zone
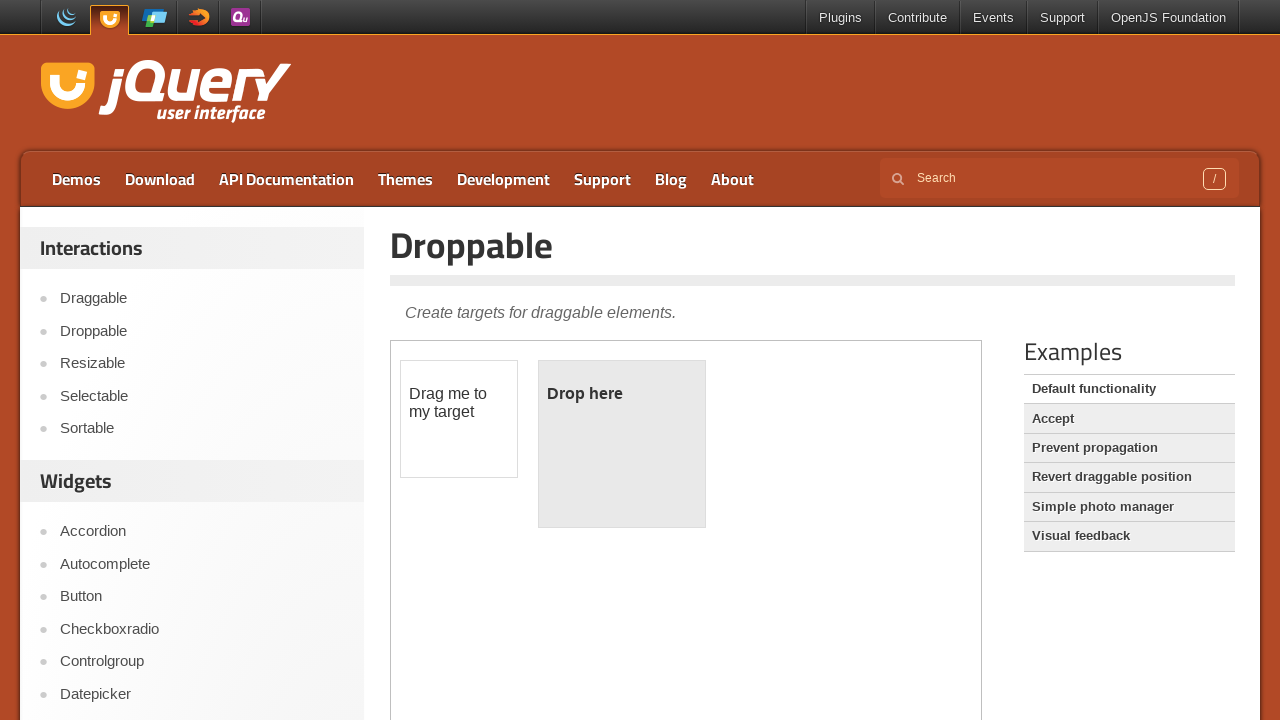

Dragged element to the drop target at (622, 444)
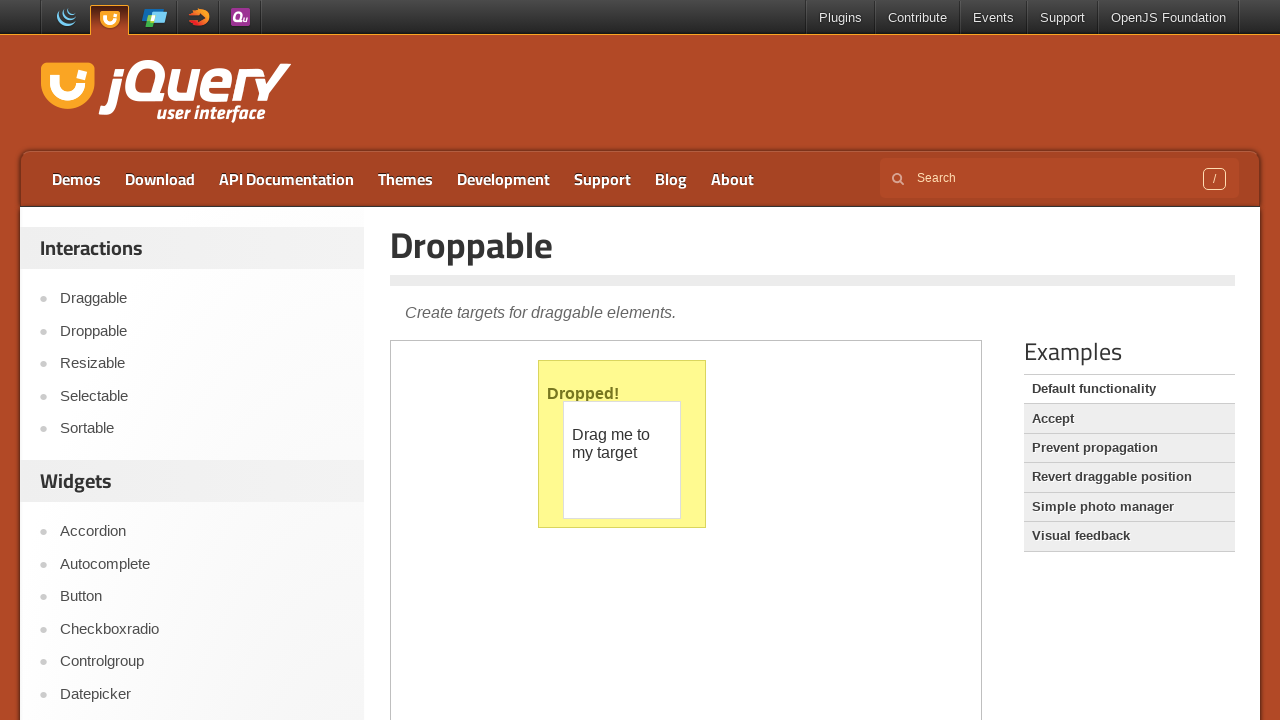

Verified drop was successful - droppable now shows 'Dropped!'
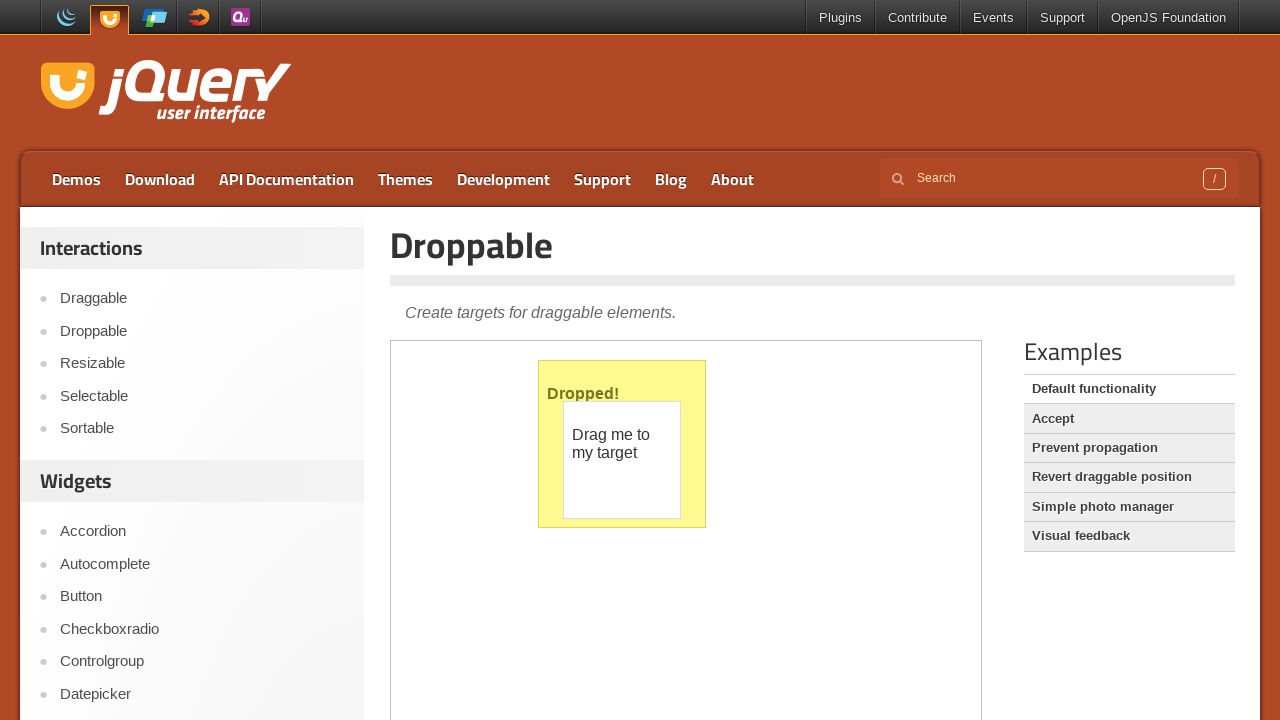

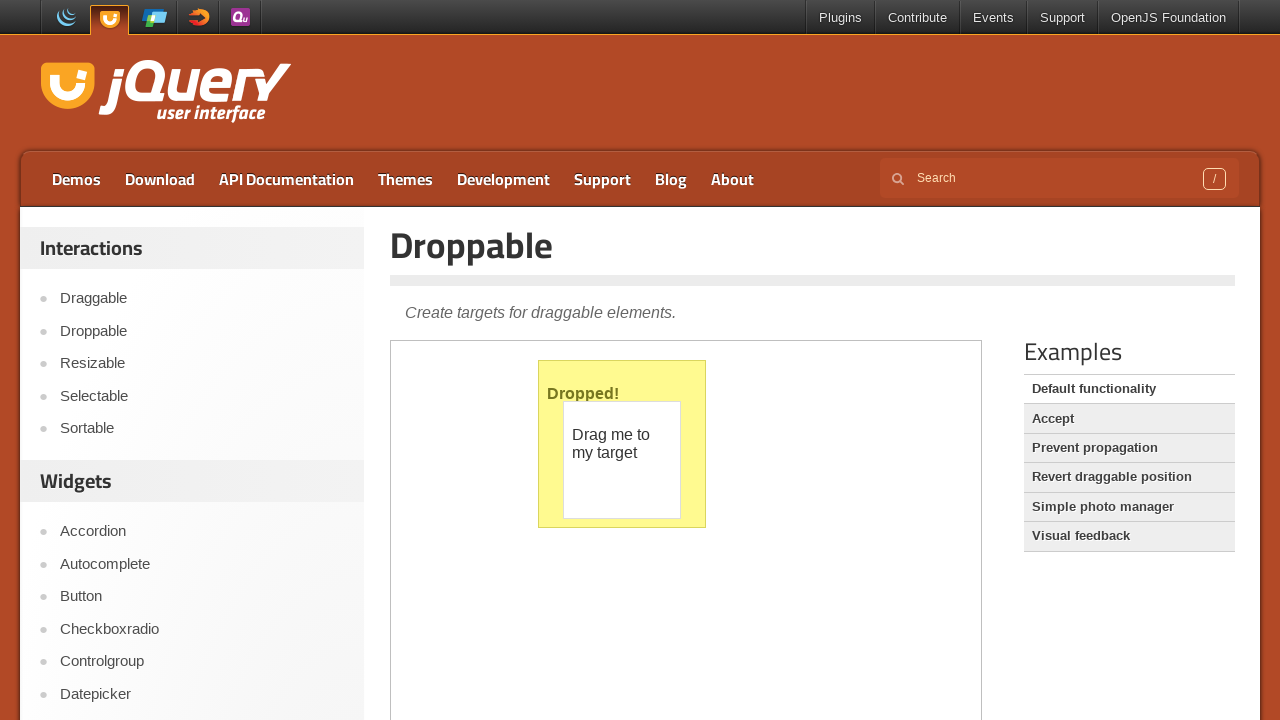